Tests copy and paste functionality on Google signup form by entering text in first name field and copying it to last name field using keyboard shortcuts

Starting URL: https://accounts.google.com/signup/v2

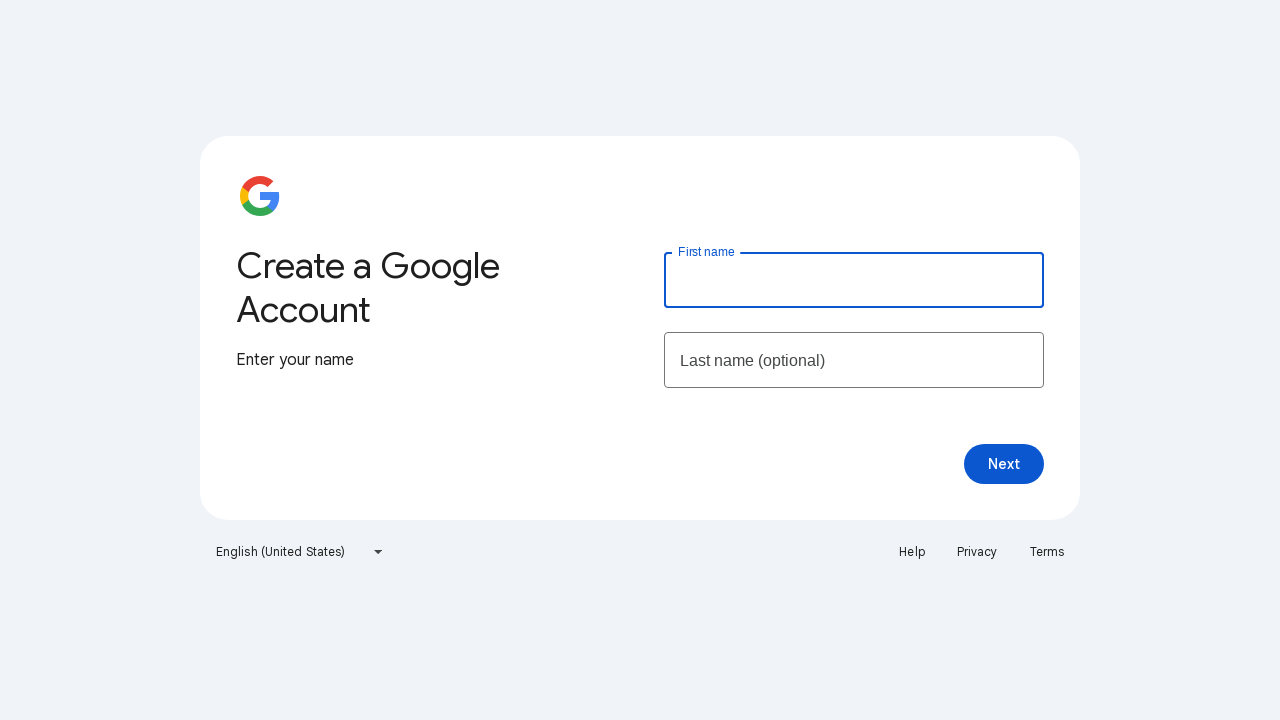

Filled first name field with 'testing' on #firstName
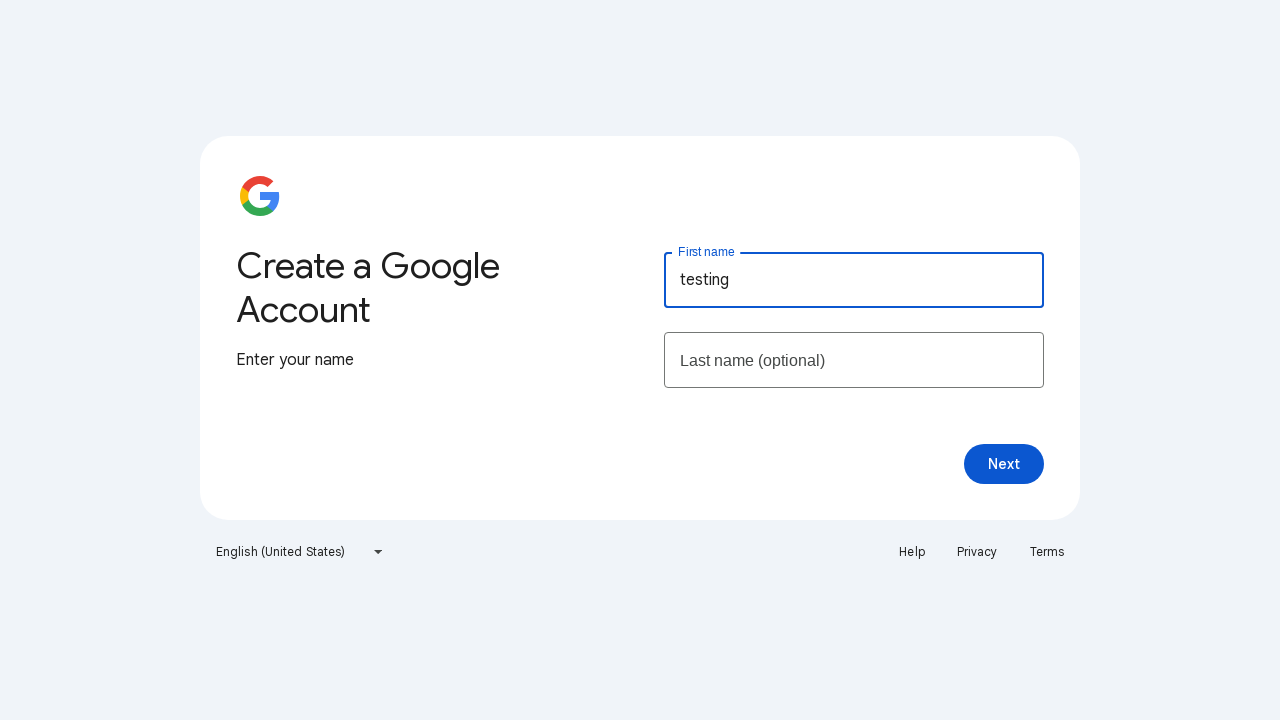

Clicked on first name field at (854, 280) on #firstName
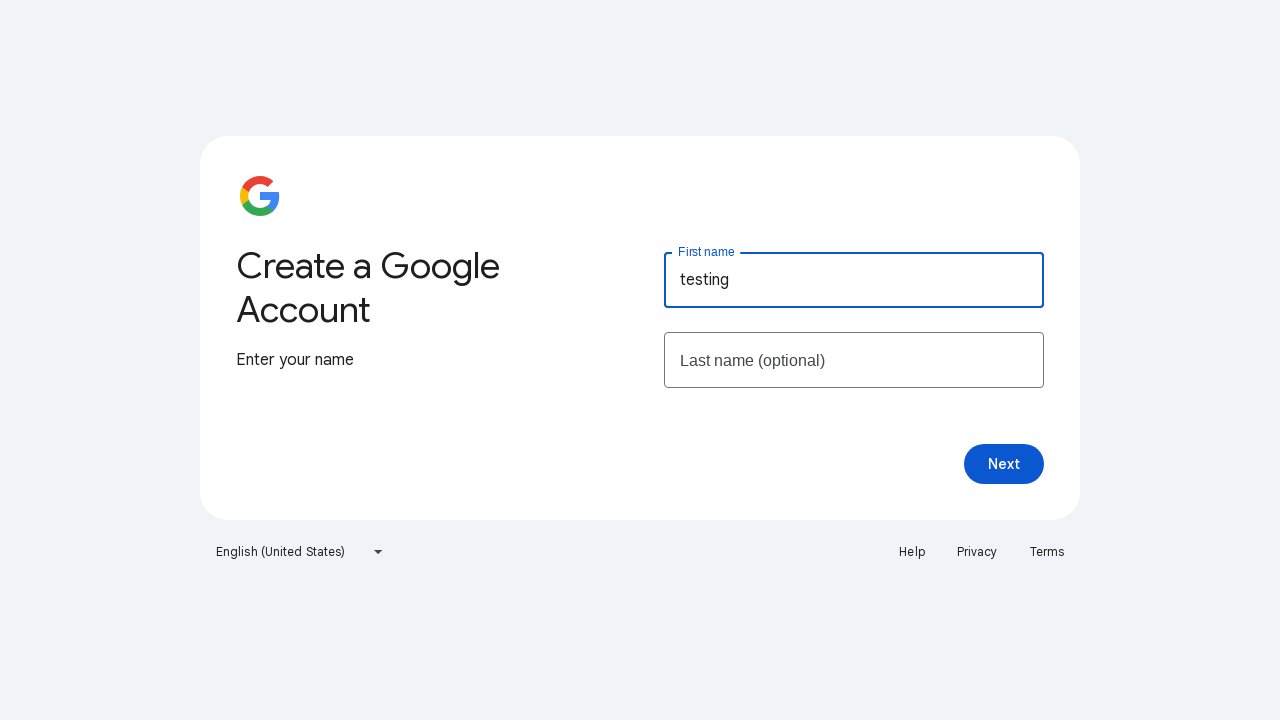

Selected all text in first name field using Ctrl+A
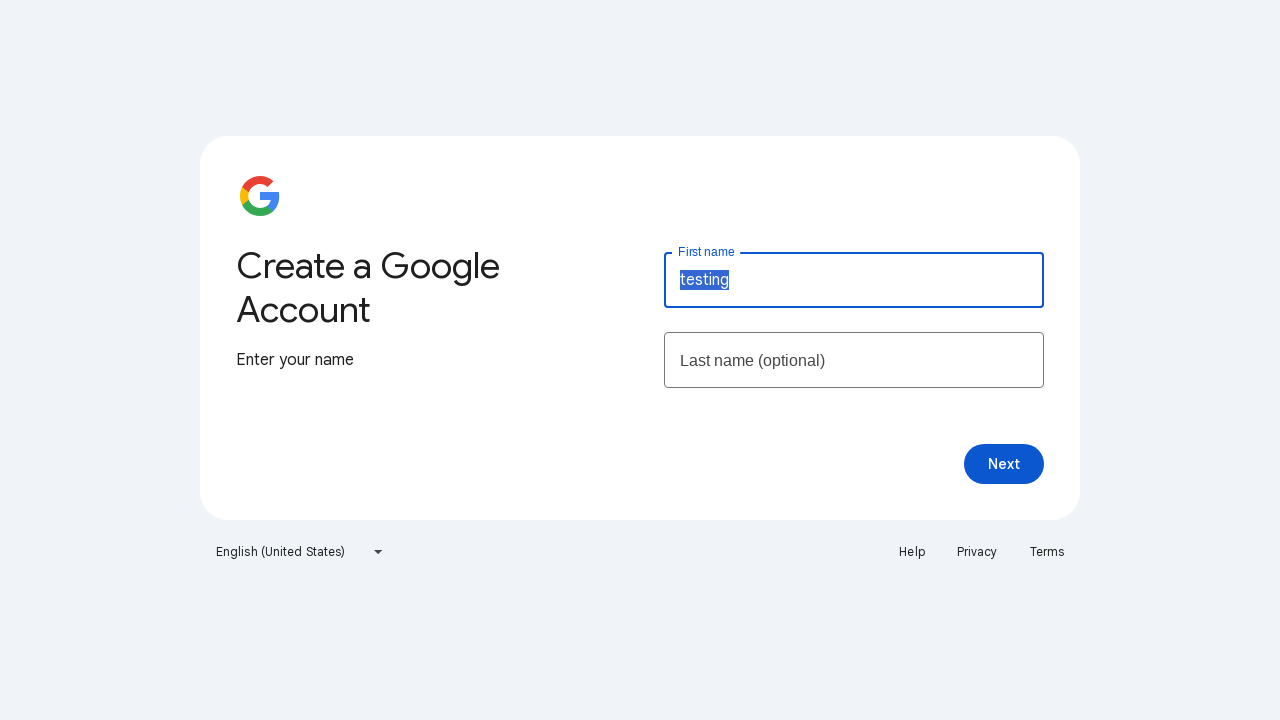

Copied first name field text using Ctrl+C
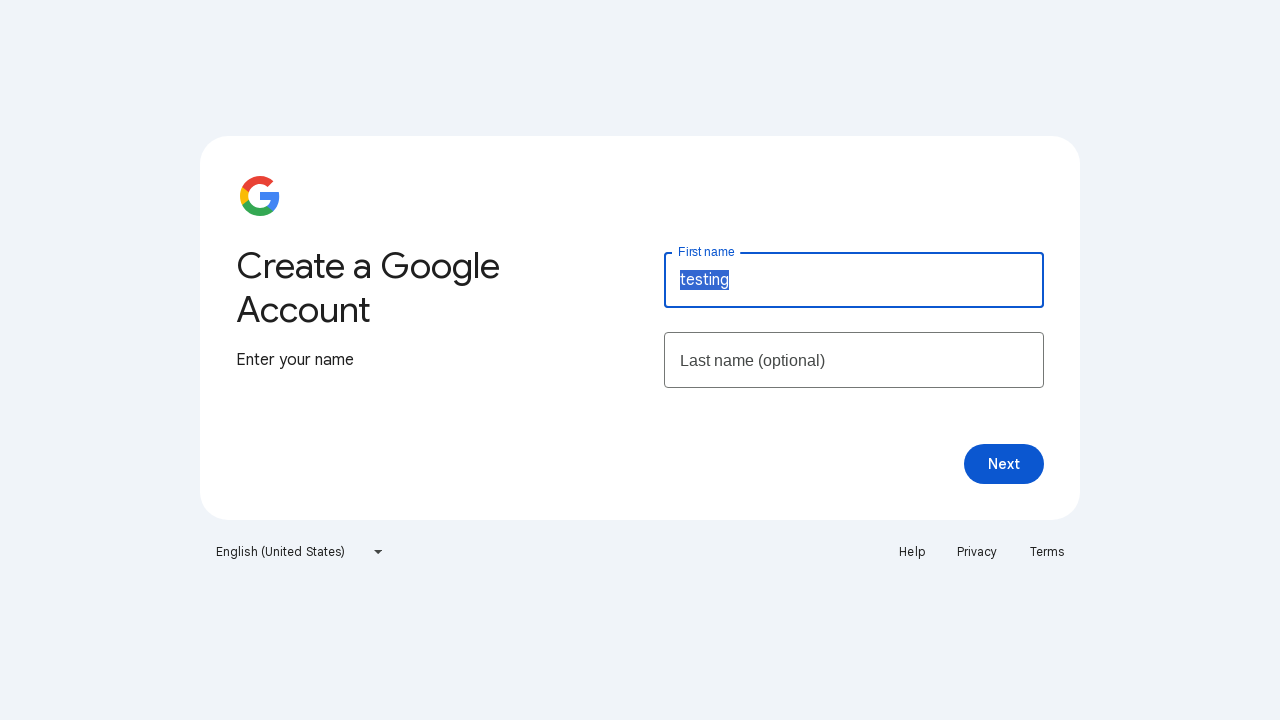

Clicked on last name field at (854, 360) on #lastName
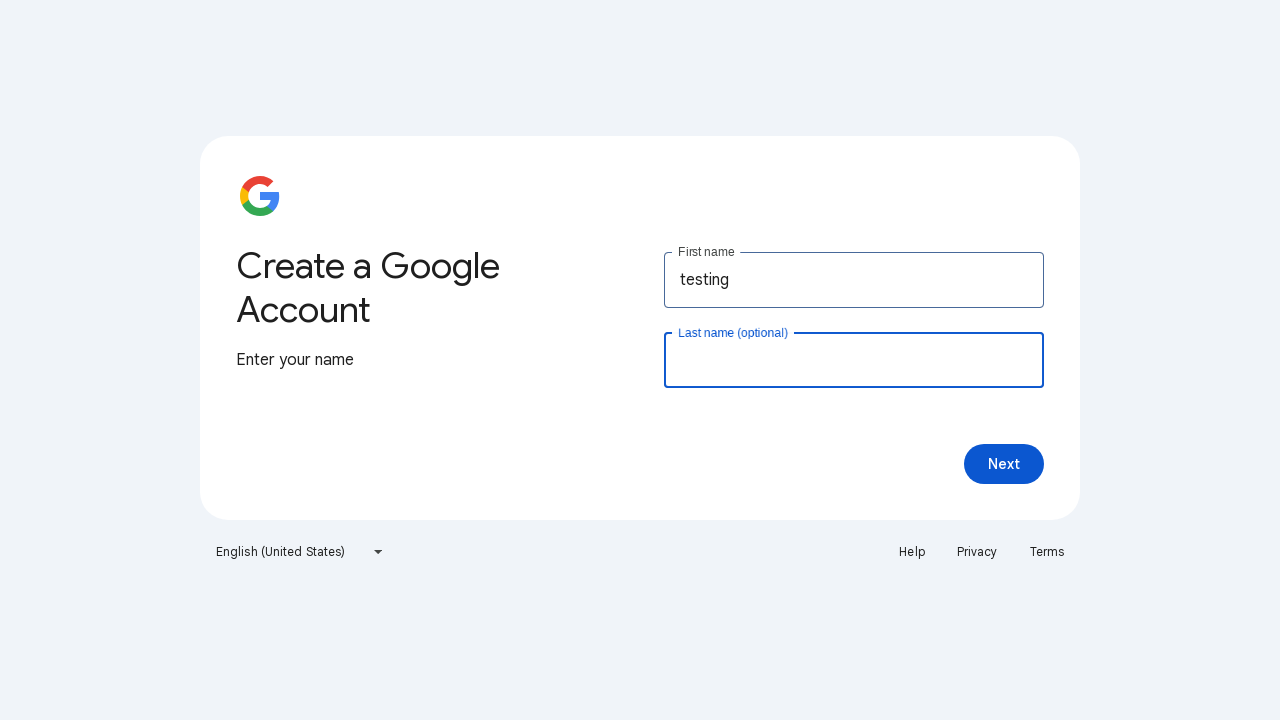

Pasted copied text into last name field using Ctrl+V
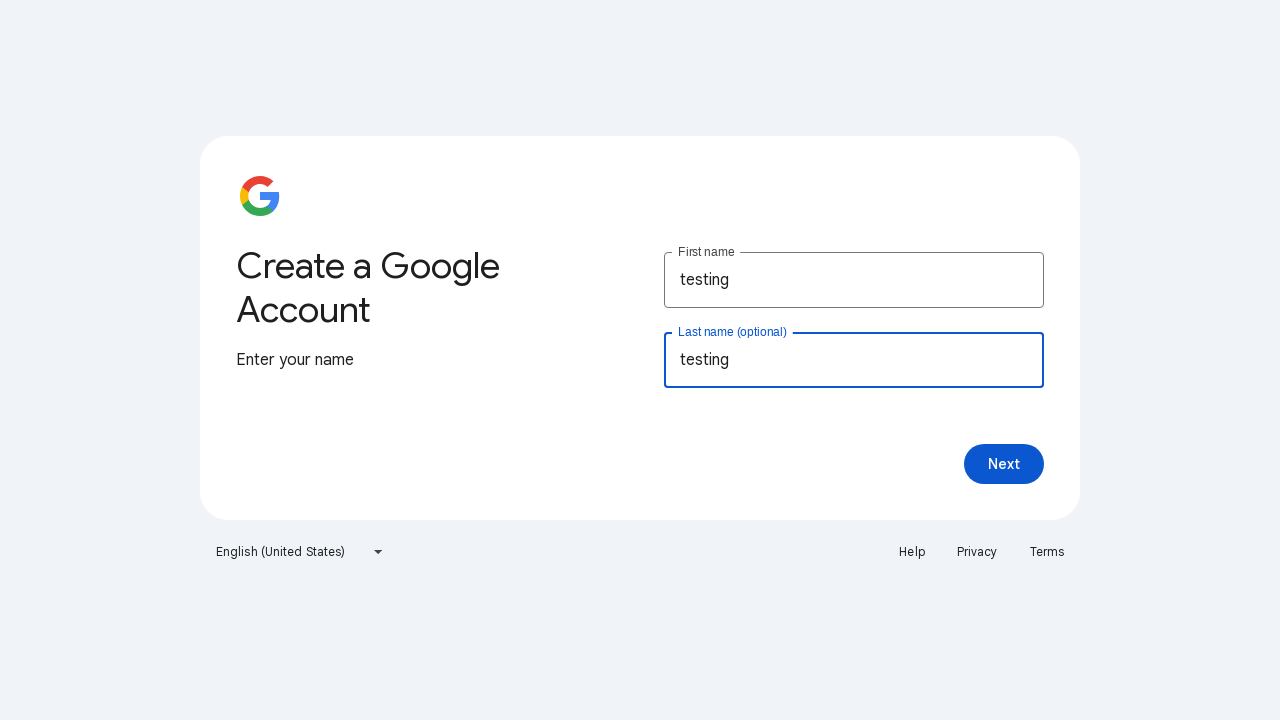

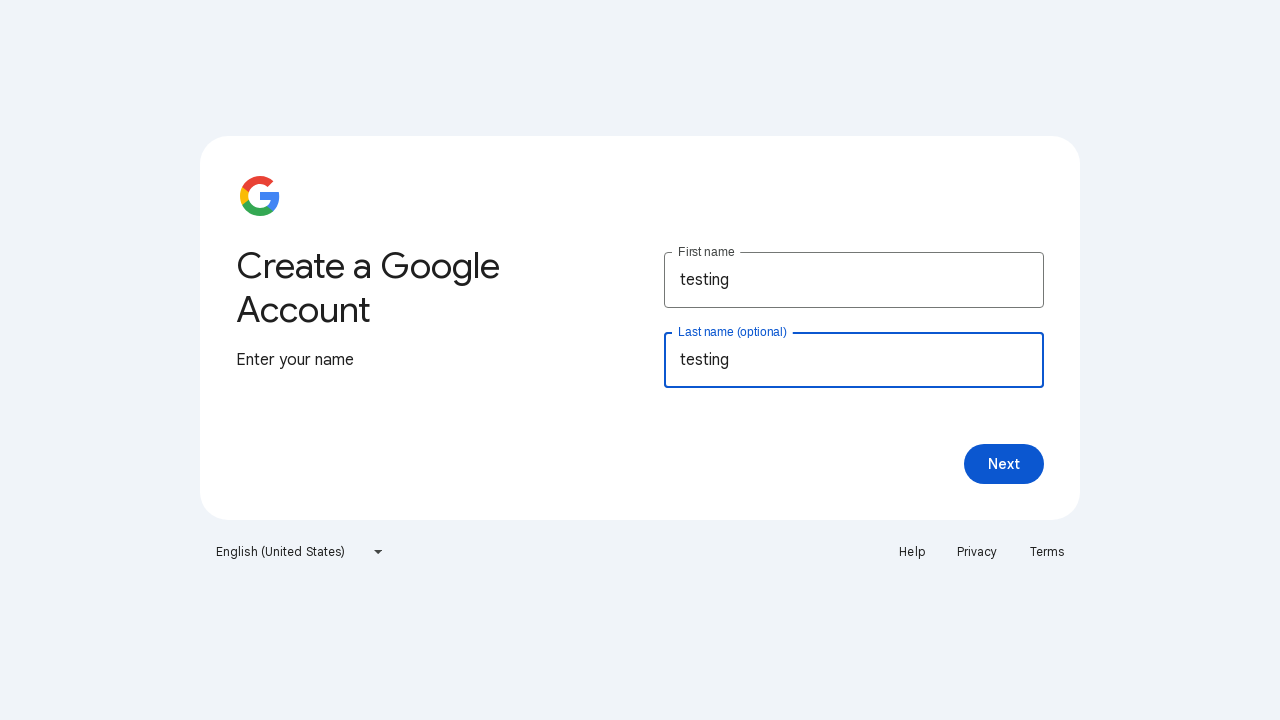